Tests browser navigation functionality by navigating to multiple URLs and using back, forward, and refresh navigation controls

Starting URL: https://sdet.live

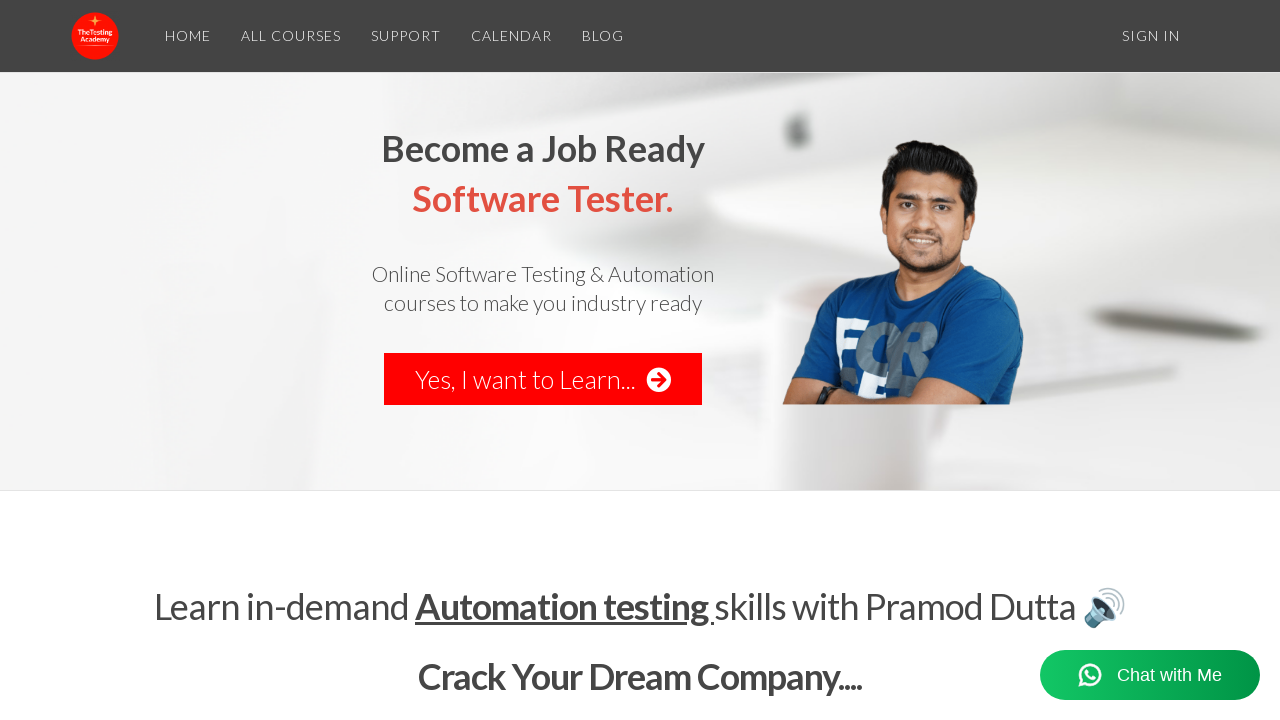

Navigated to https://be10x.in/
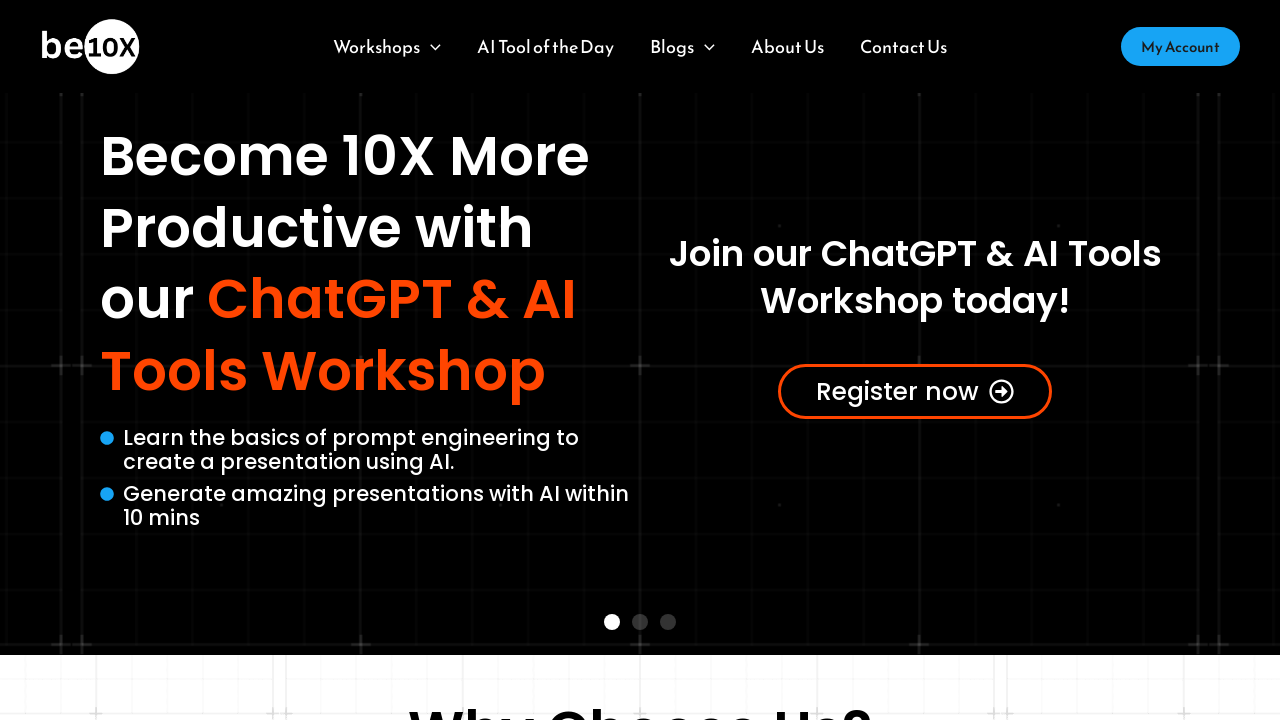

Navigated to https://www.youtube.com/
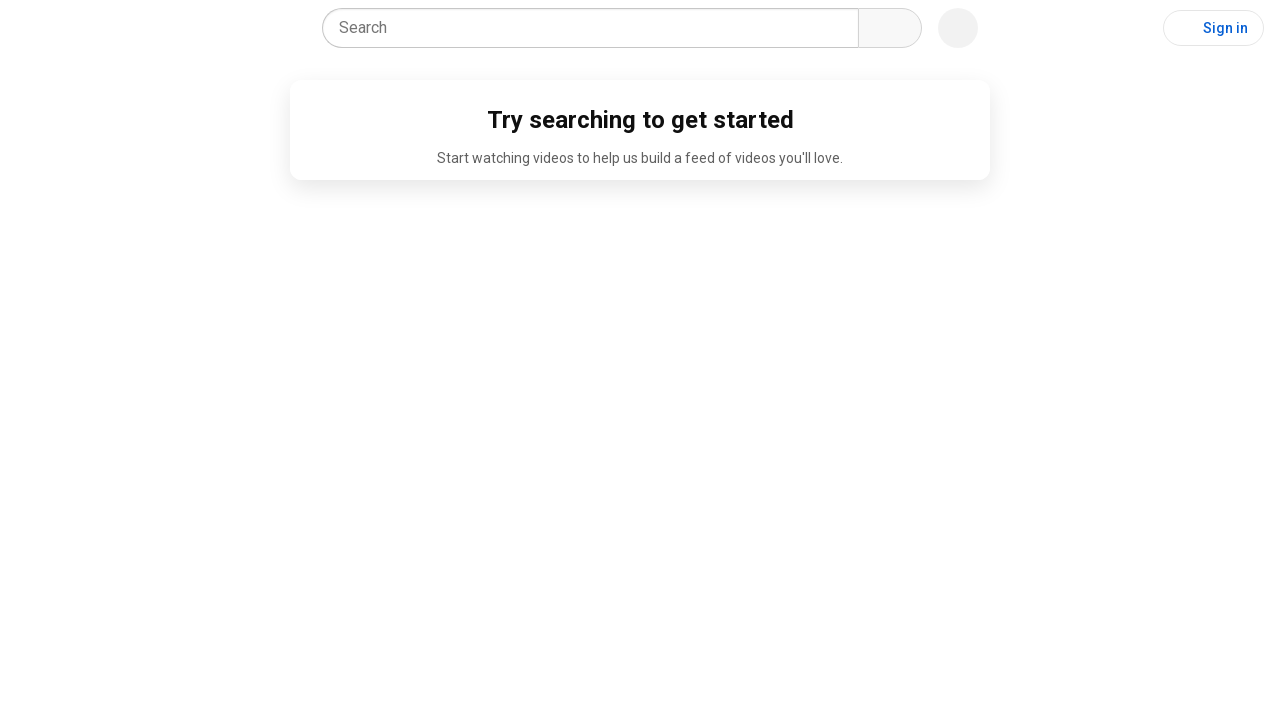

Navigated back to previous page
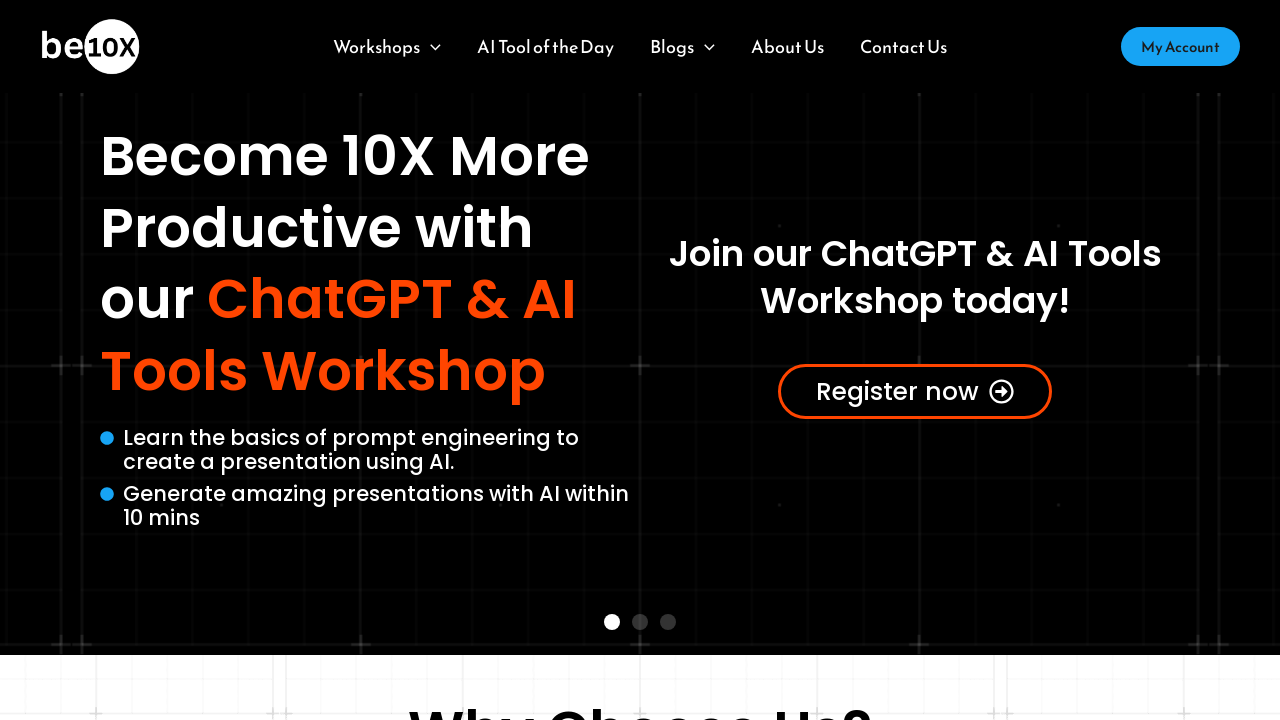

Navigated forward
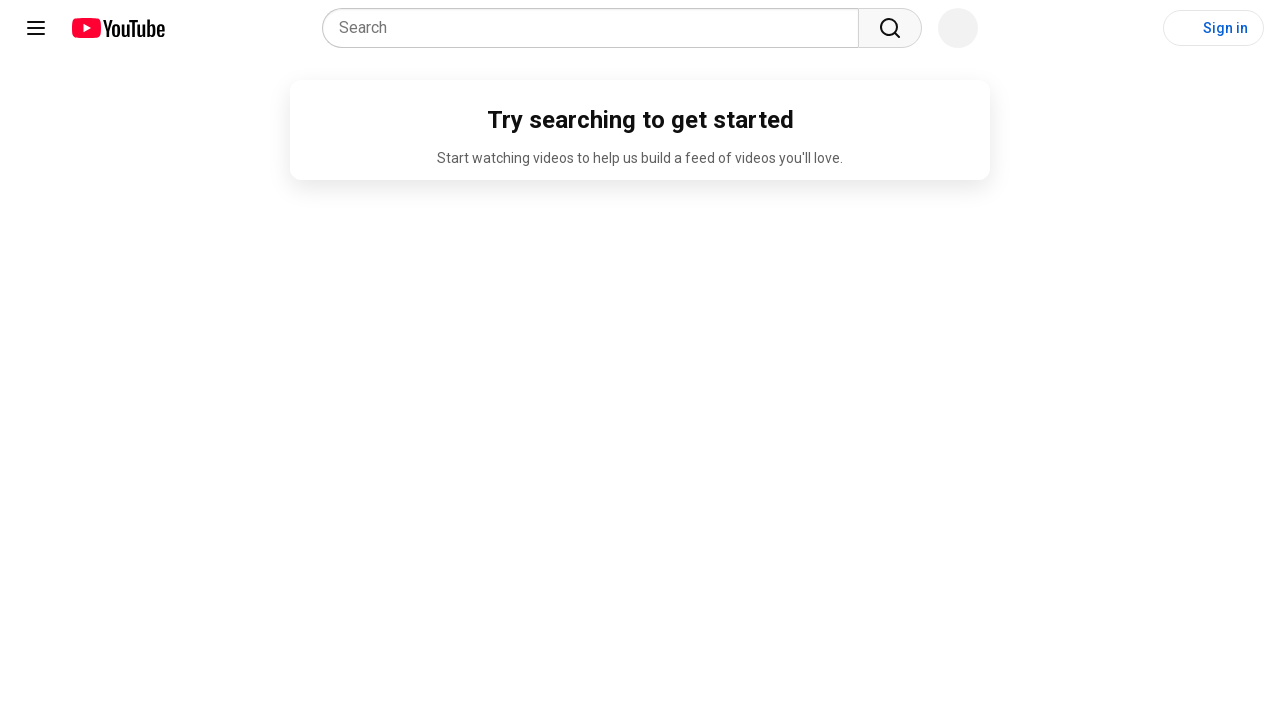

Refreshed the current page
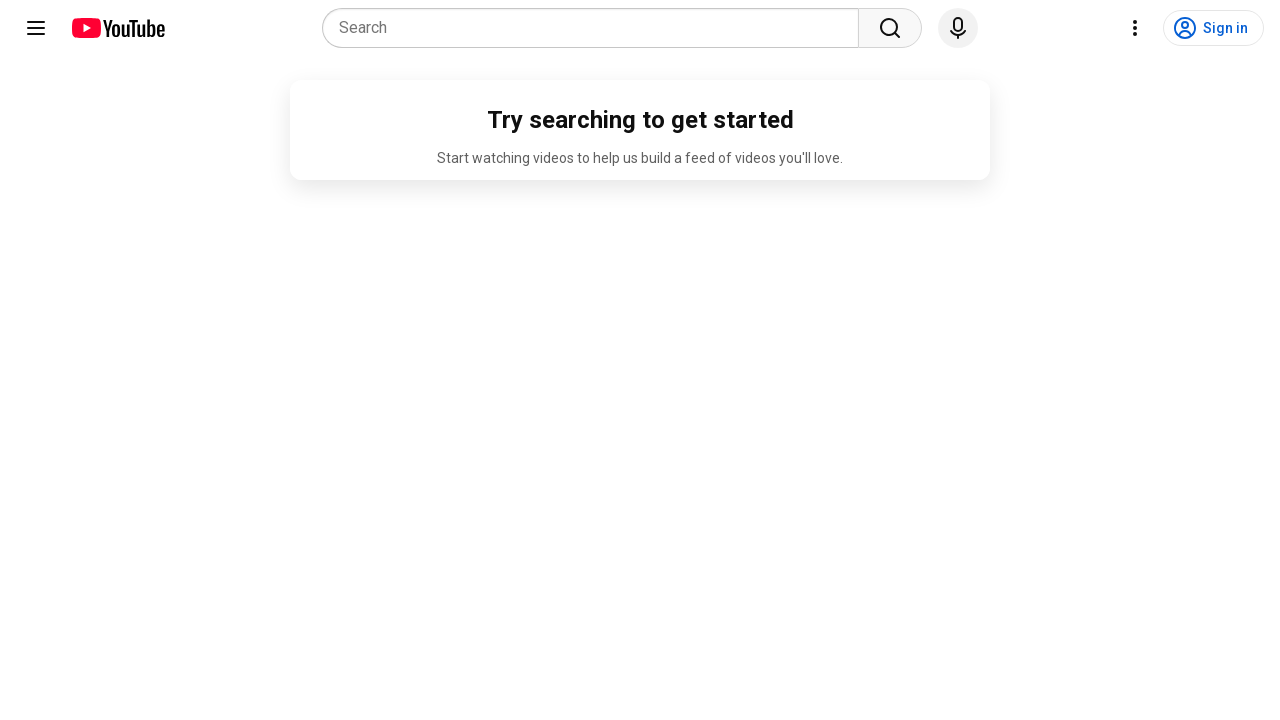

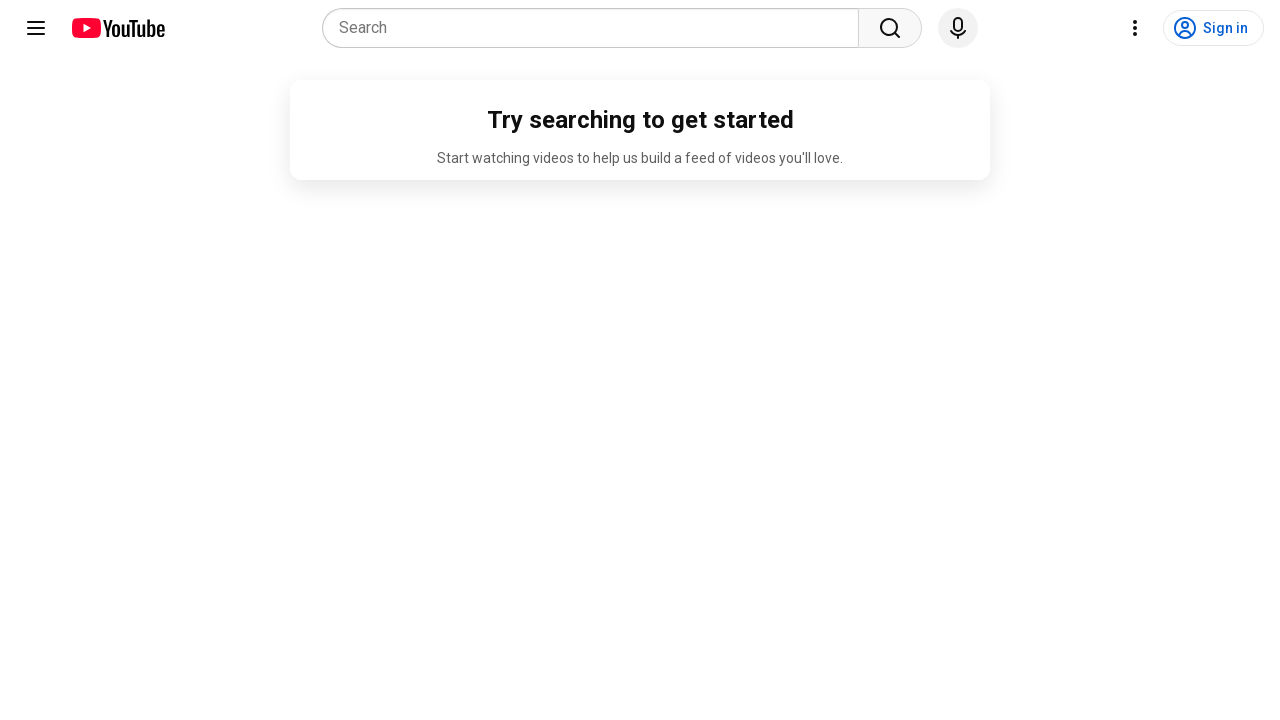